Tests multiple window/tab handling by clicking a link that opens a new tab, verifying the new tab loads, then switching back to the original page.

Starting URL: https://the-internet.herokuapp.com/windows

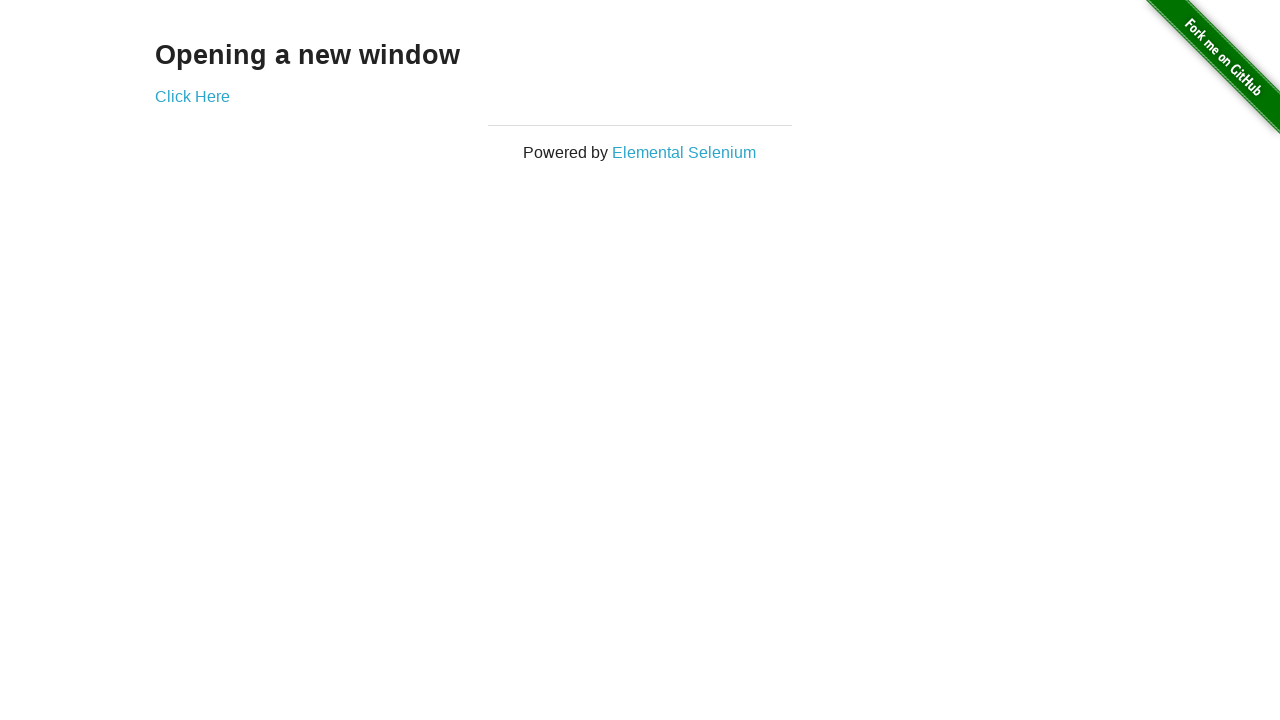

Retrieved initial page title from windows test page
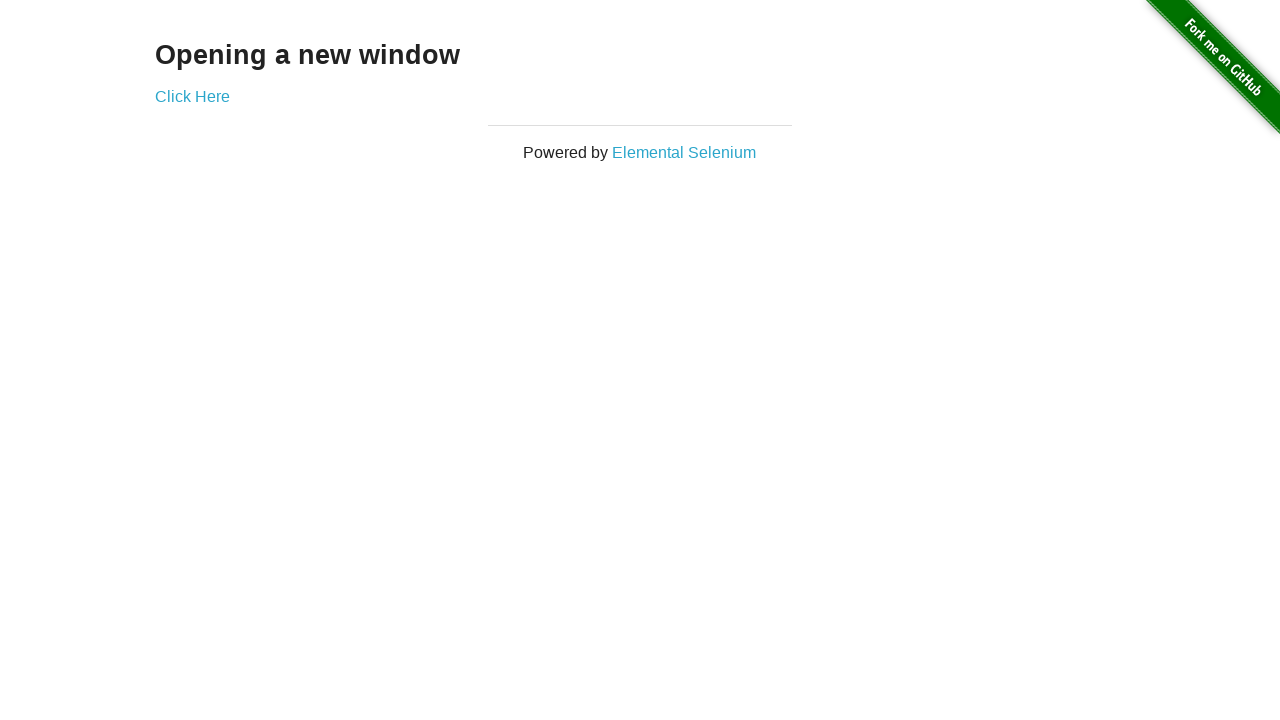

Clicked 'Click Here' link to open new tab at (192, 96) on internal:text="Click Here"i
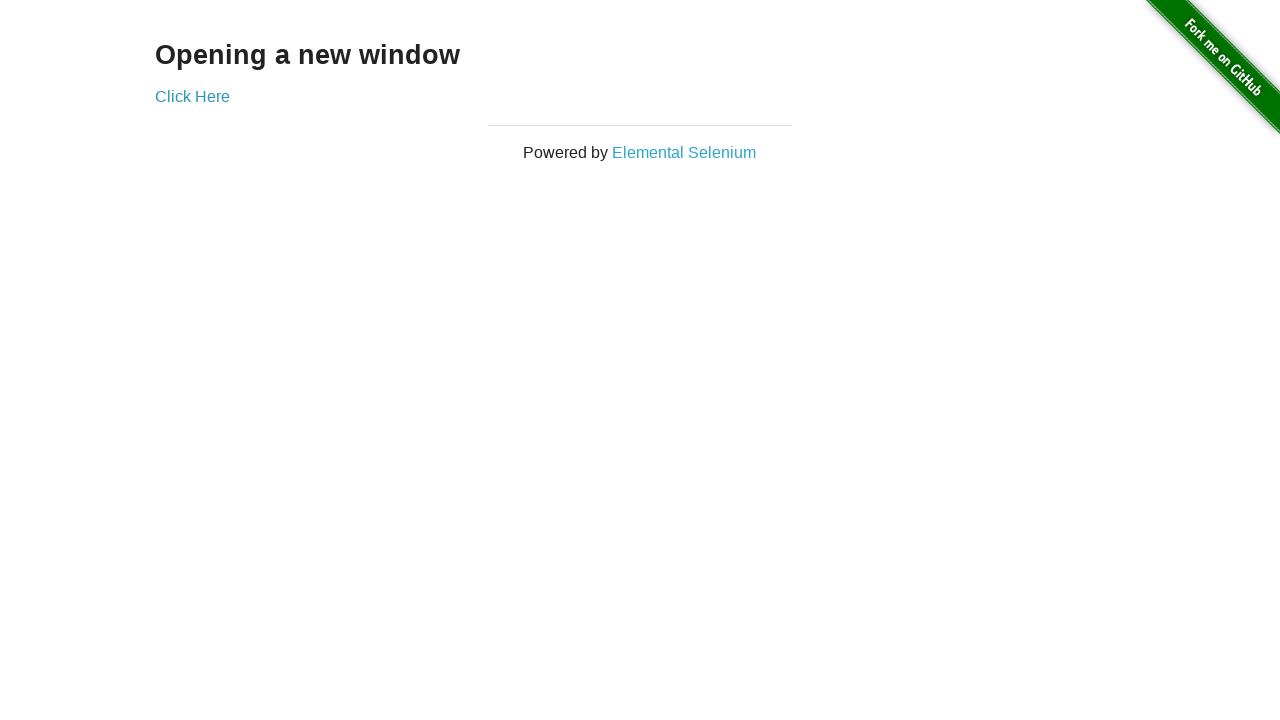

New tab loaded successfully
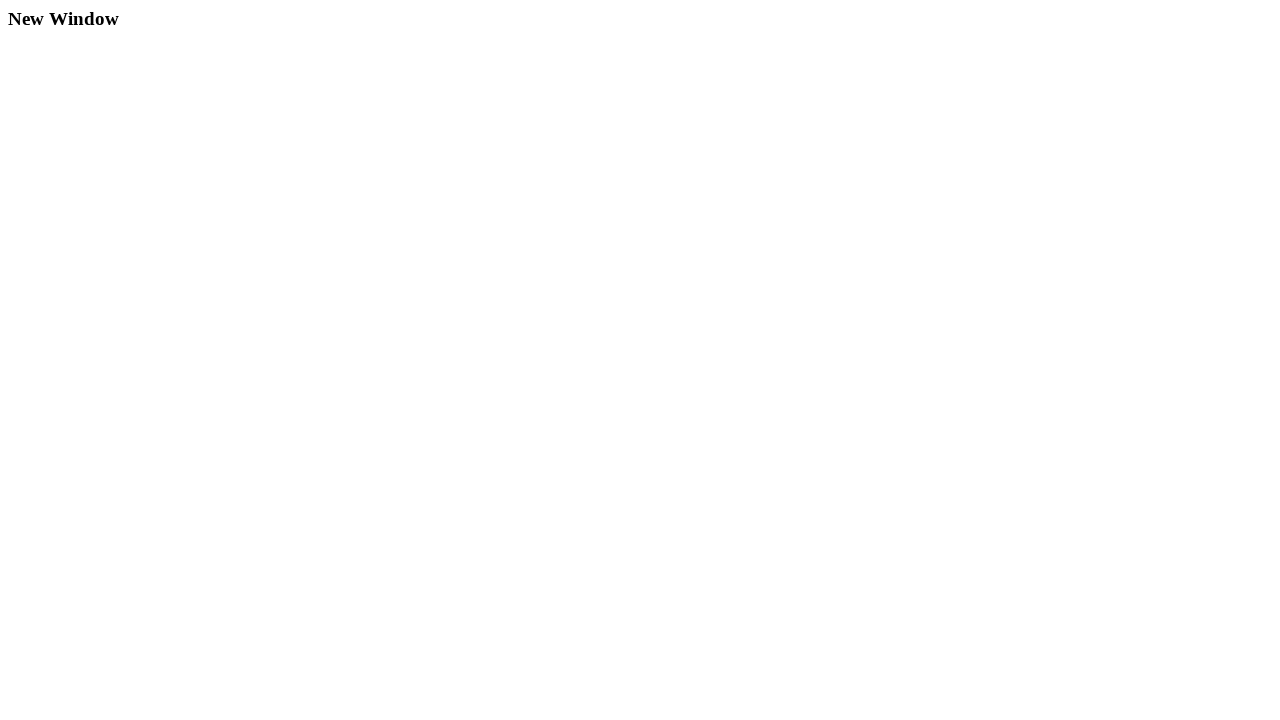

Retrieved new page title: New Window
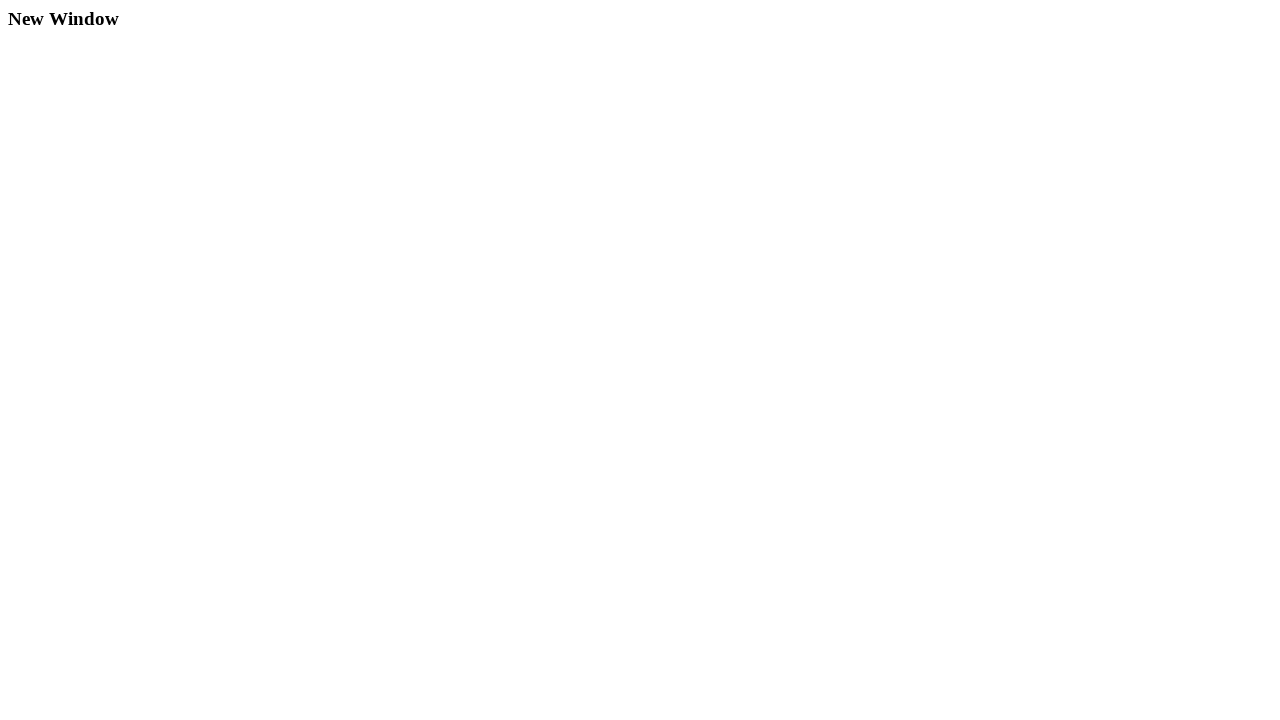

Switched back to original tab
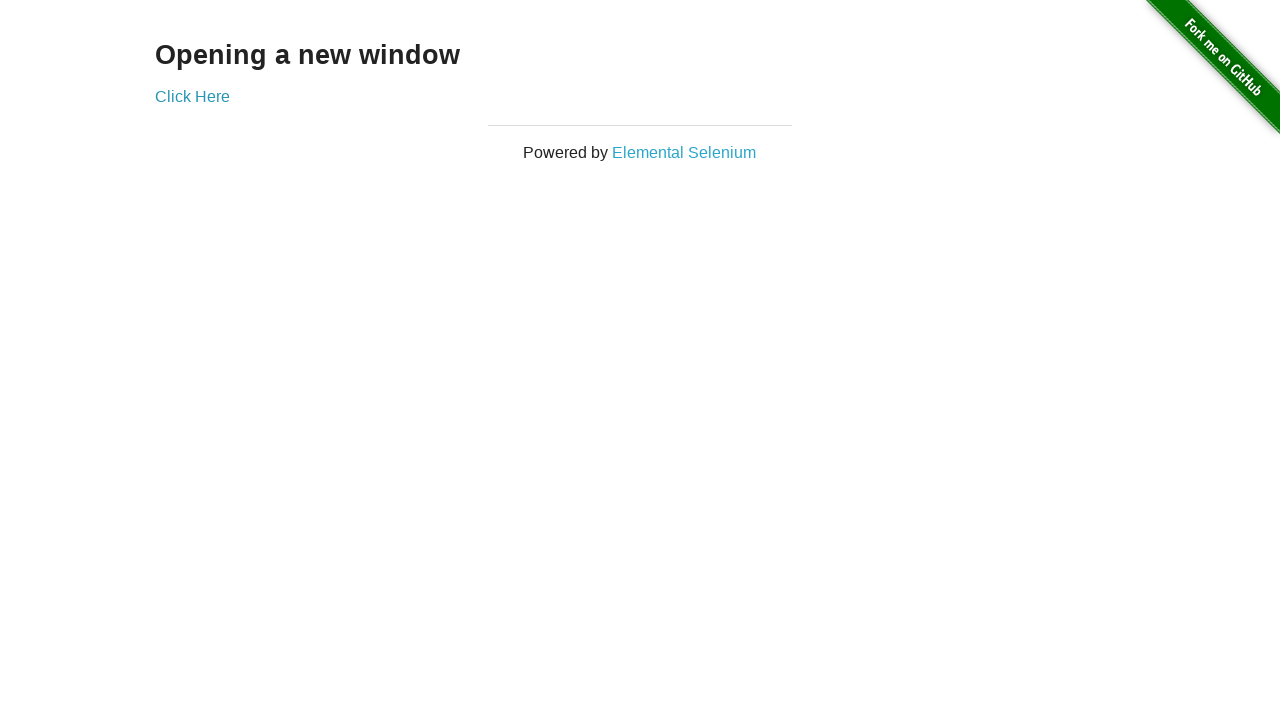

Closed the new tab
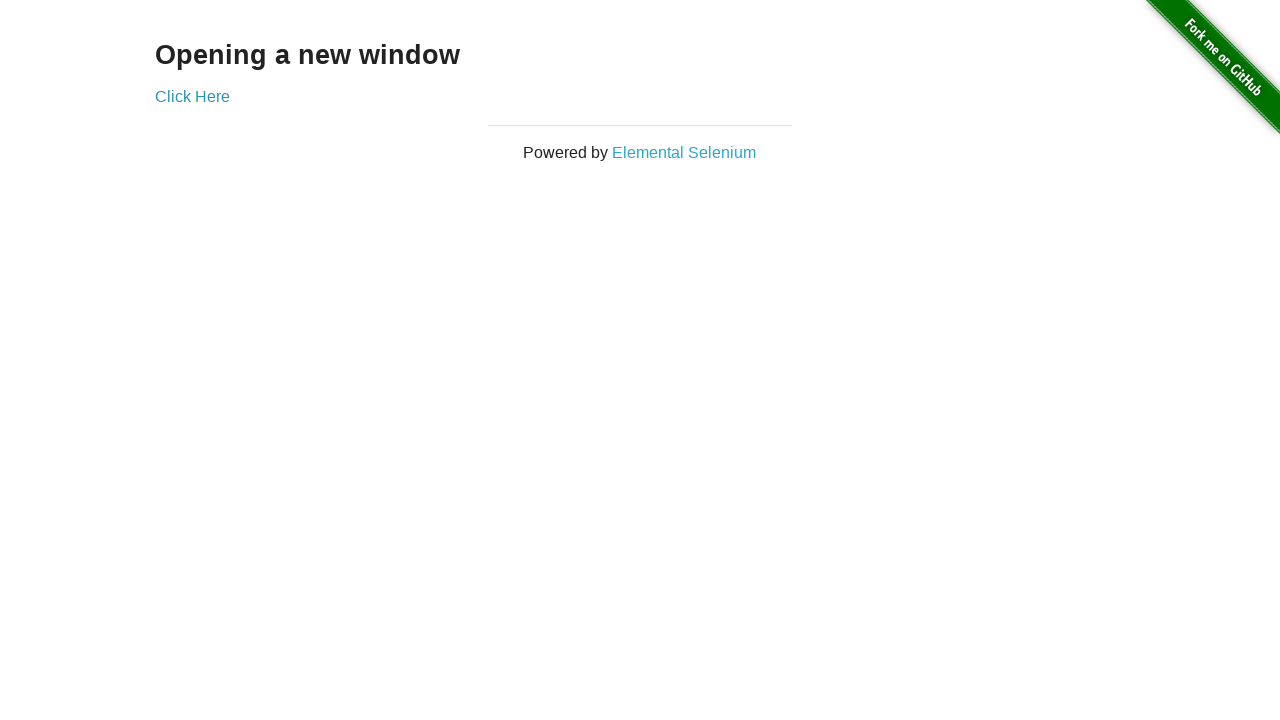

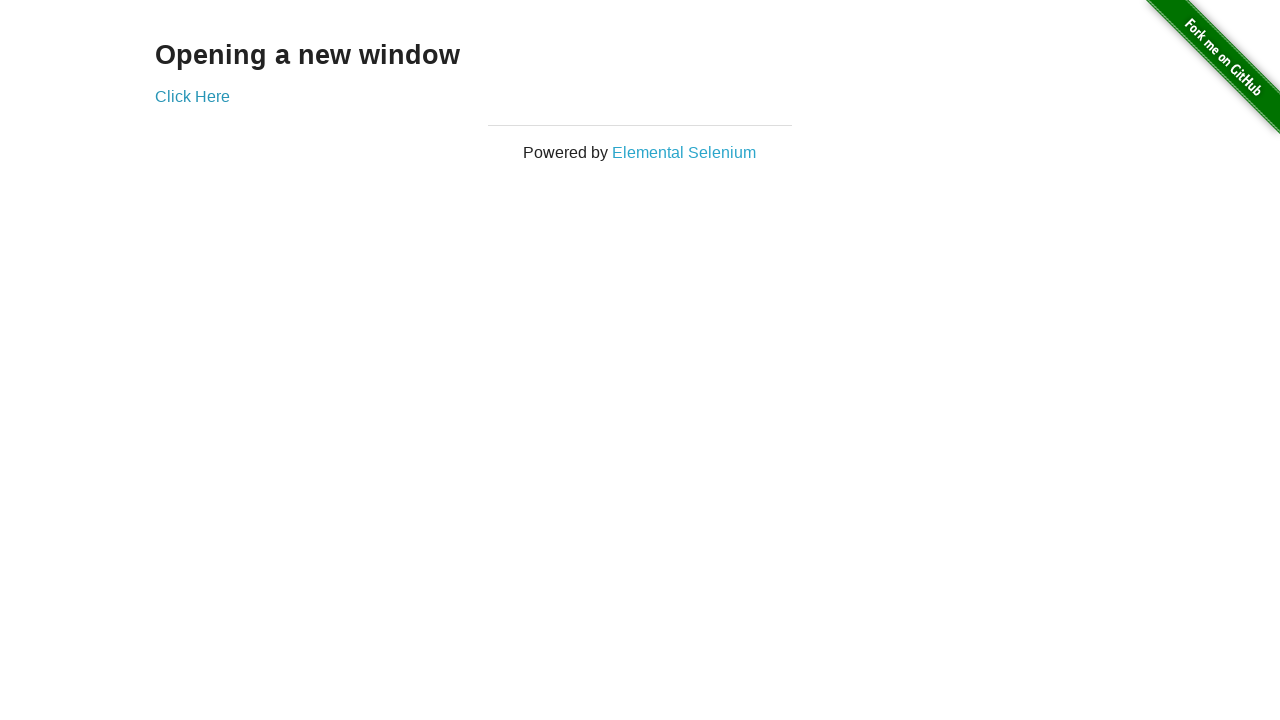